Tests nested iframe navigation by clicking on the Multiple frames tab, switching to an outer iframe, then switching to an inner iframe, and filling a text input field with text.

Starting URL: https://demo.automationtesting.in/Frames.html

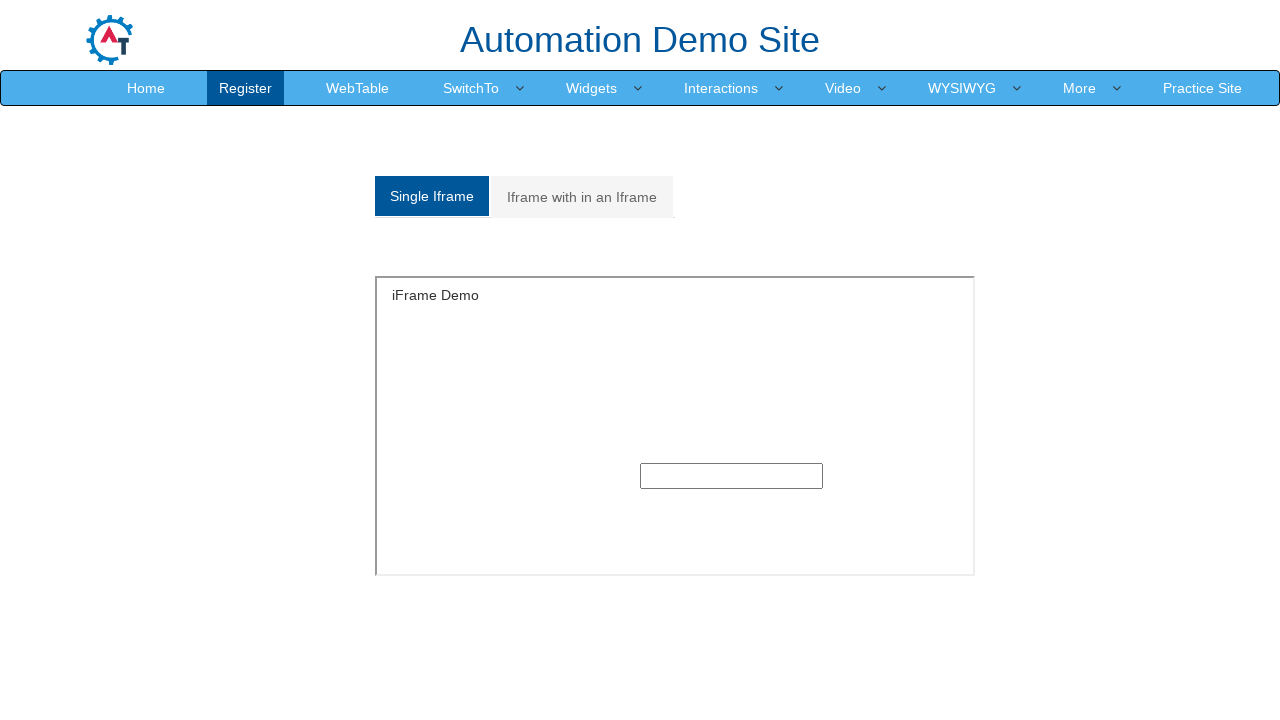

Clicked on the Multiple frames tab at (582, 197) on a[href='#Multiple']
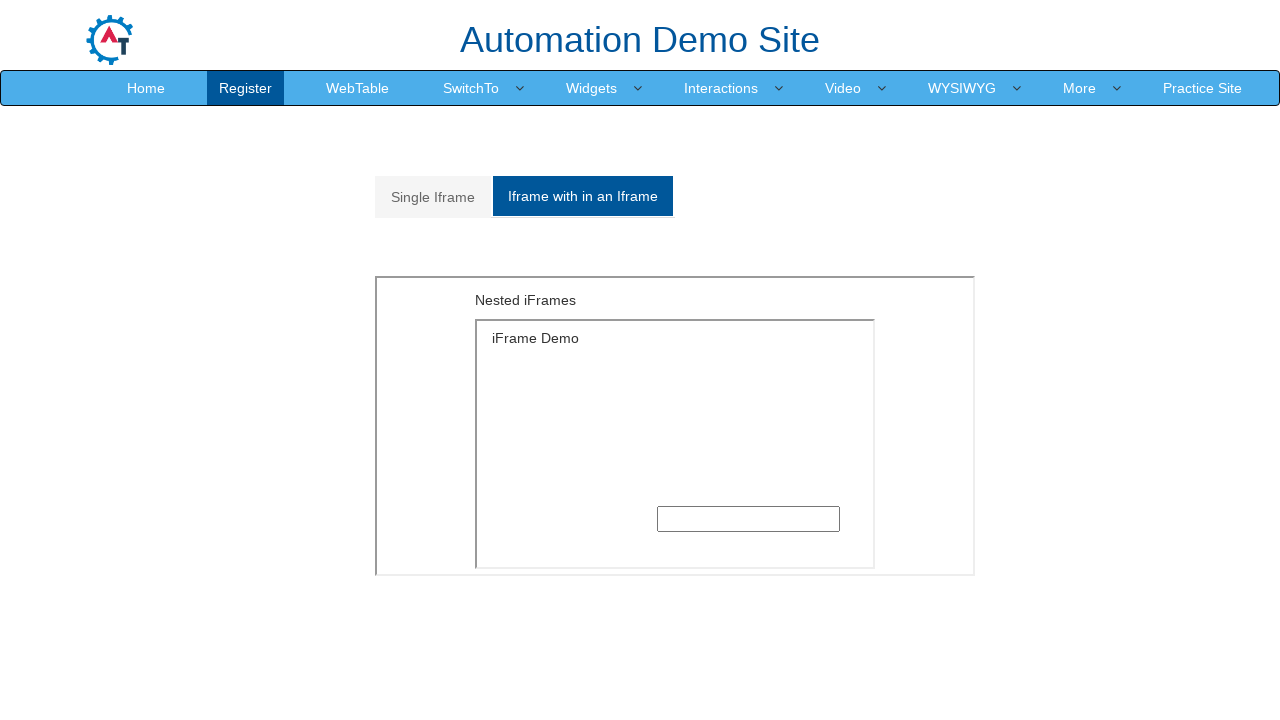

Outer iframe loaded and visible
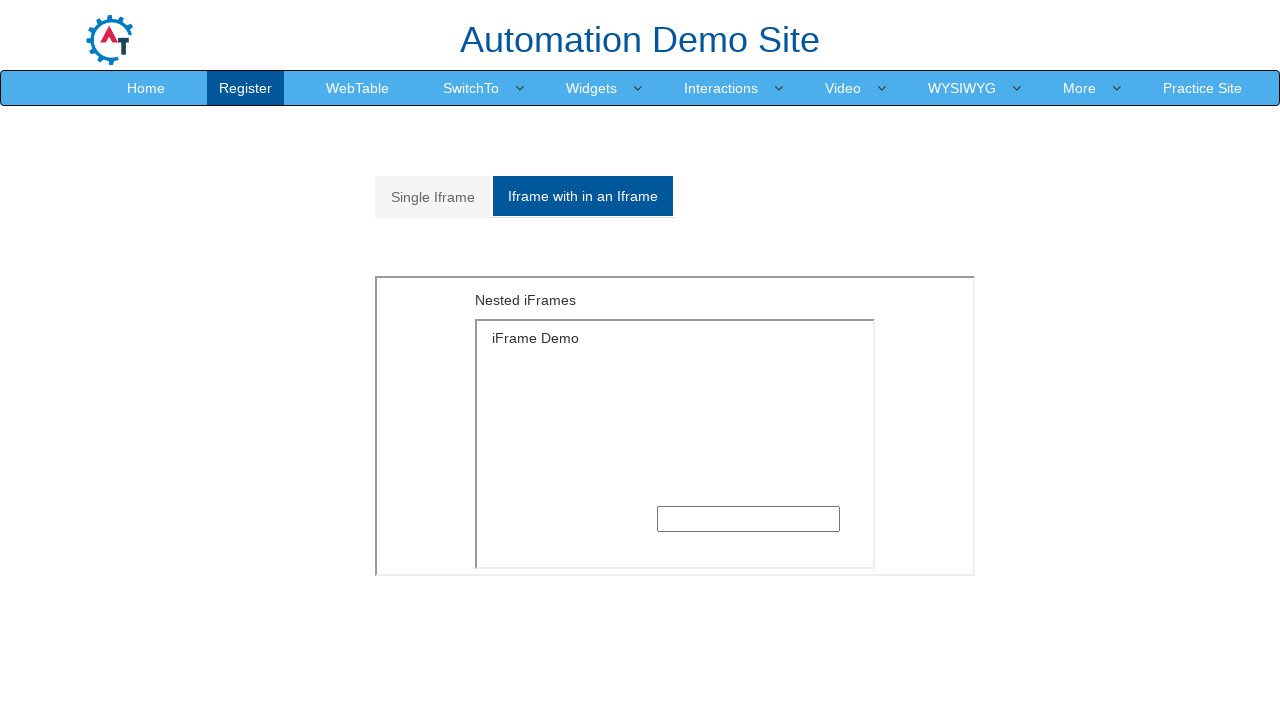

Switched to outer iframe context
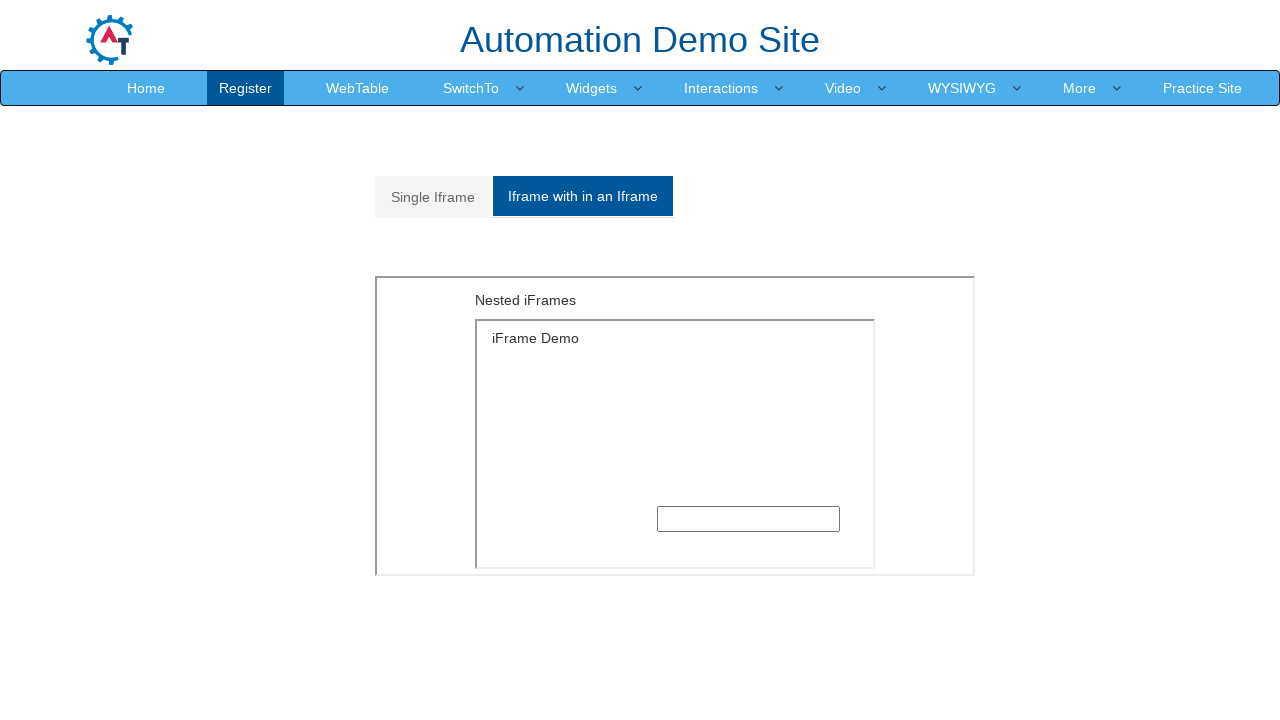

Located inner iframe within outer iframe
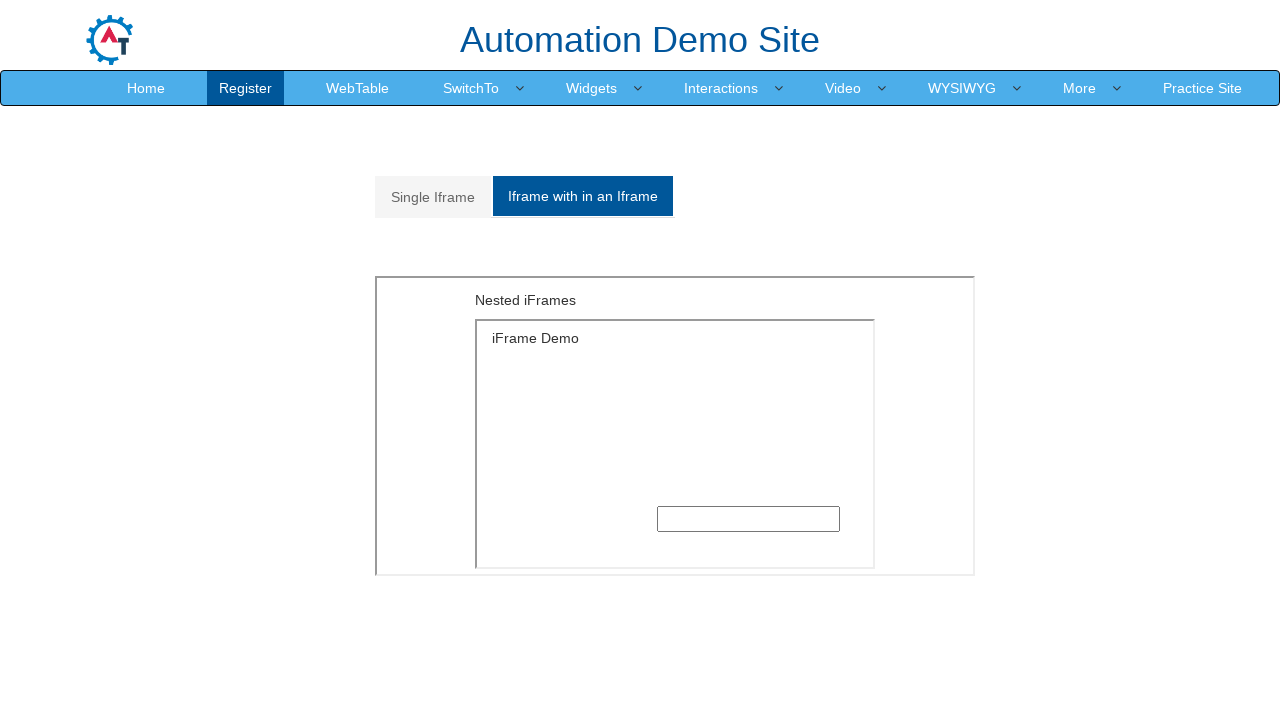

Filled text input field in inner iframe with 'WebDriver' on #Multiple iframe >> internal:control=enter-frame >> iframe >> internal:control=e
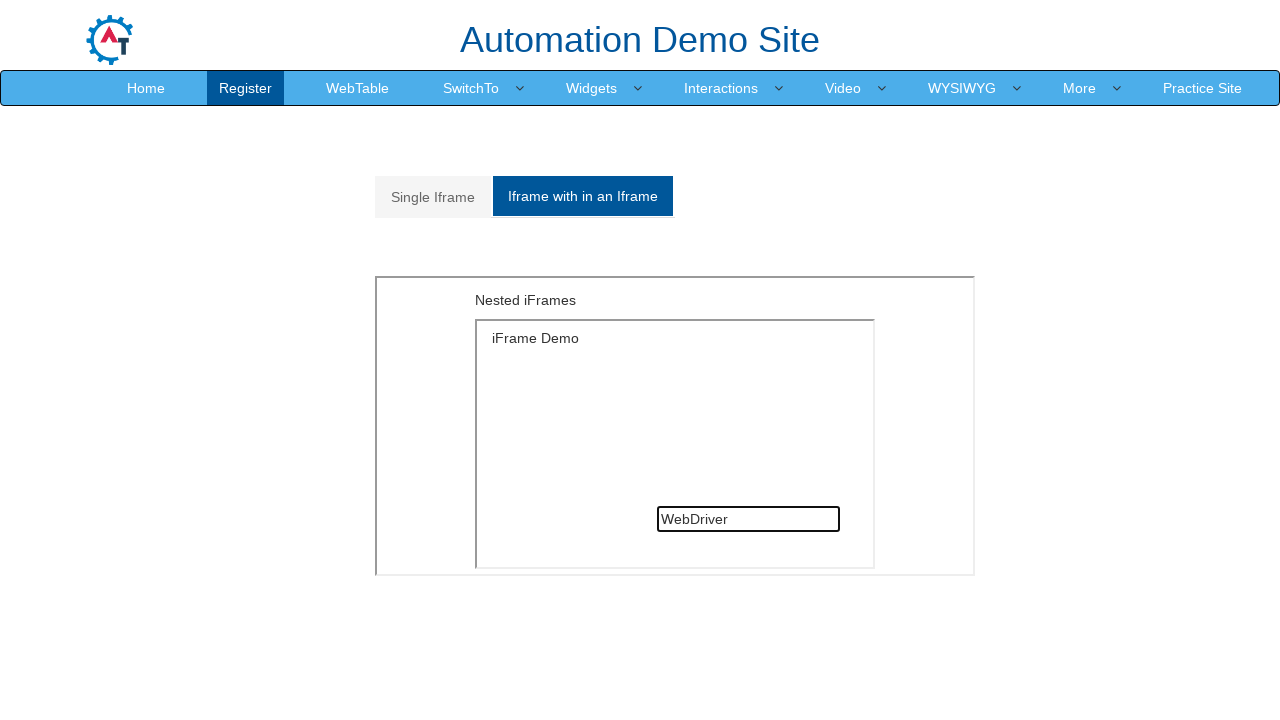

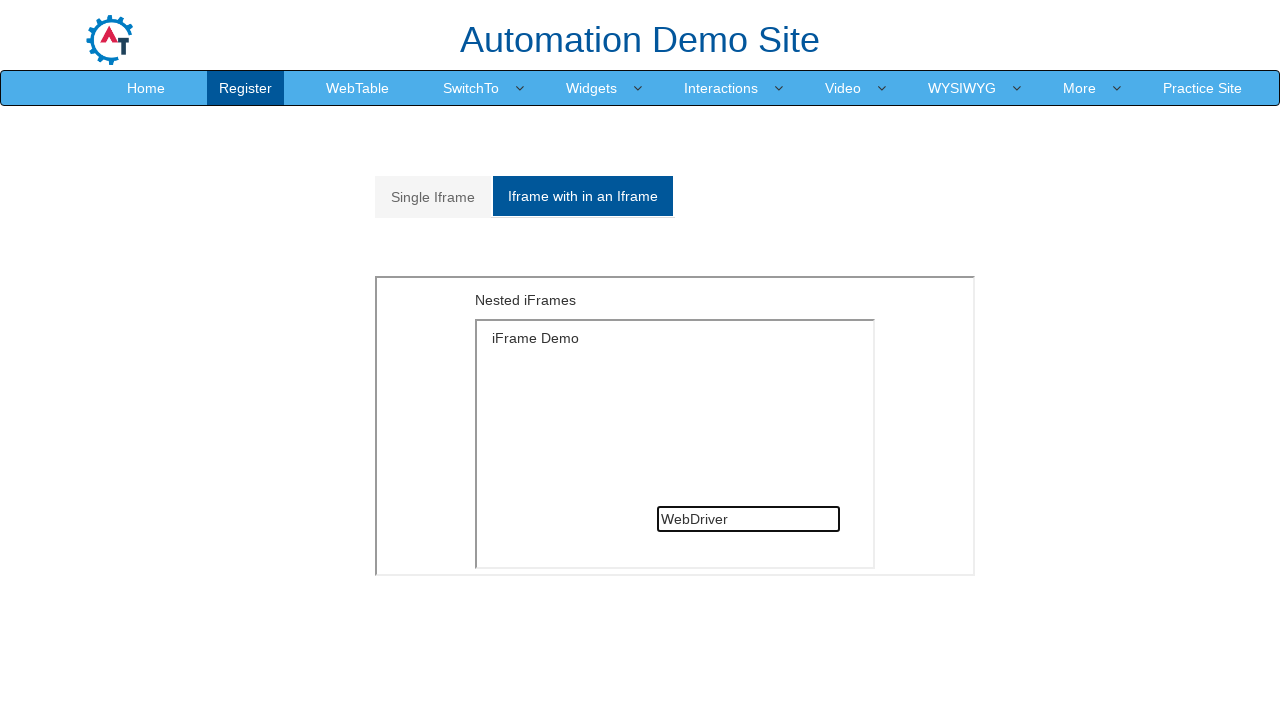